Tests handling a JavaScript prompt alert by clicking a button, entering text into the prompt, and accepting it

Starting URL: https://www.selenium.dev/documentation/webdriver/interactions/alerts/

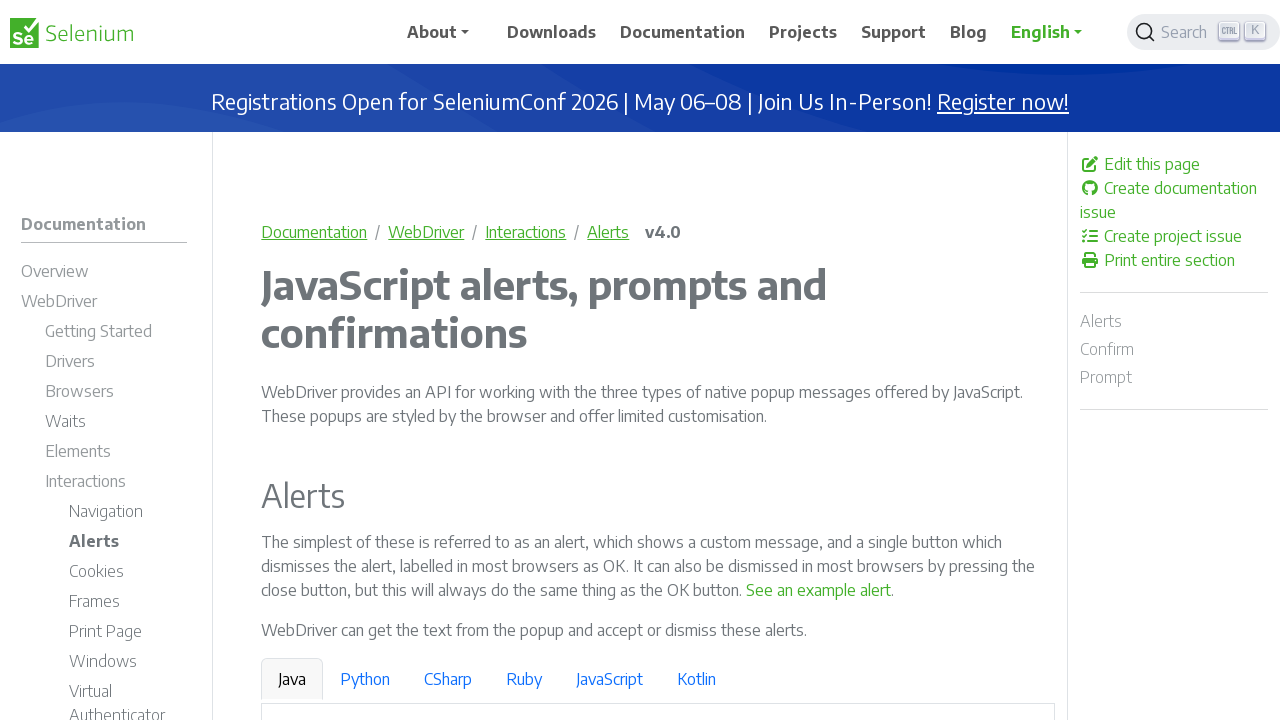

Set up dialog handler to accept prompt with 'Selenium' text
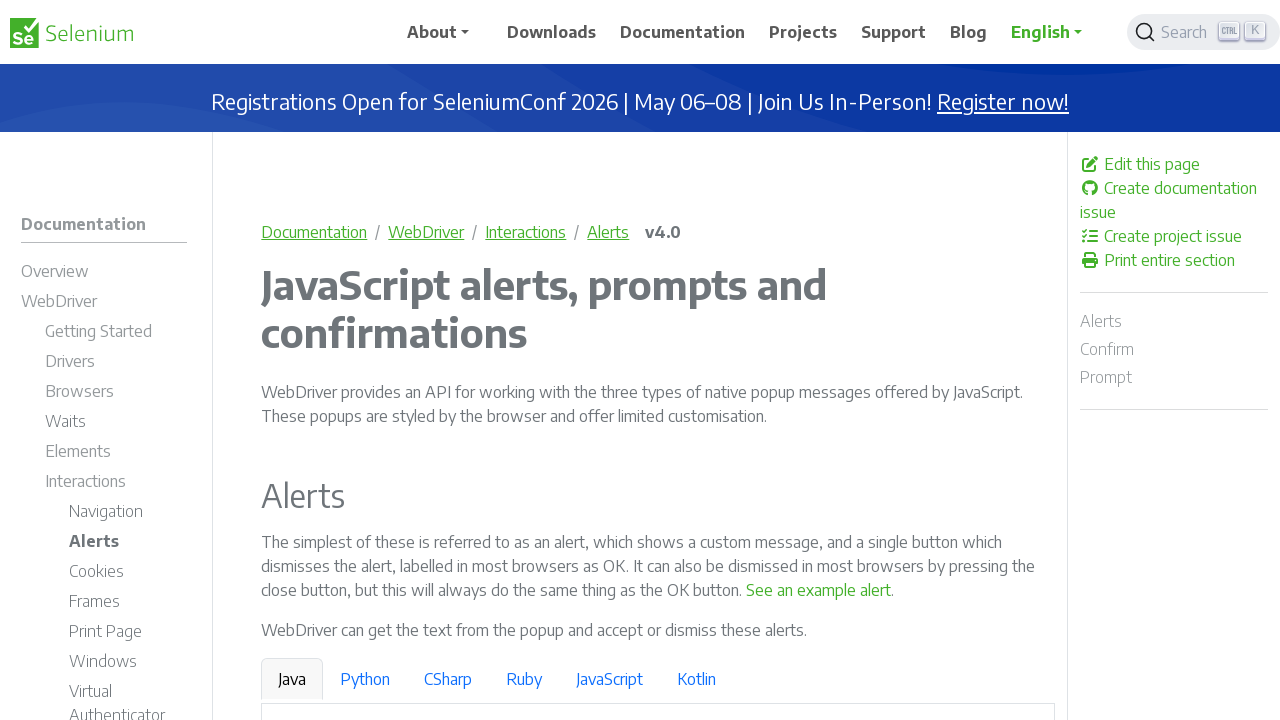

Scrolled down 35% of the page
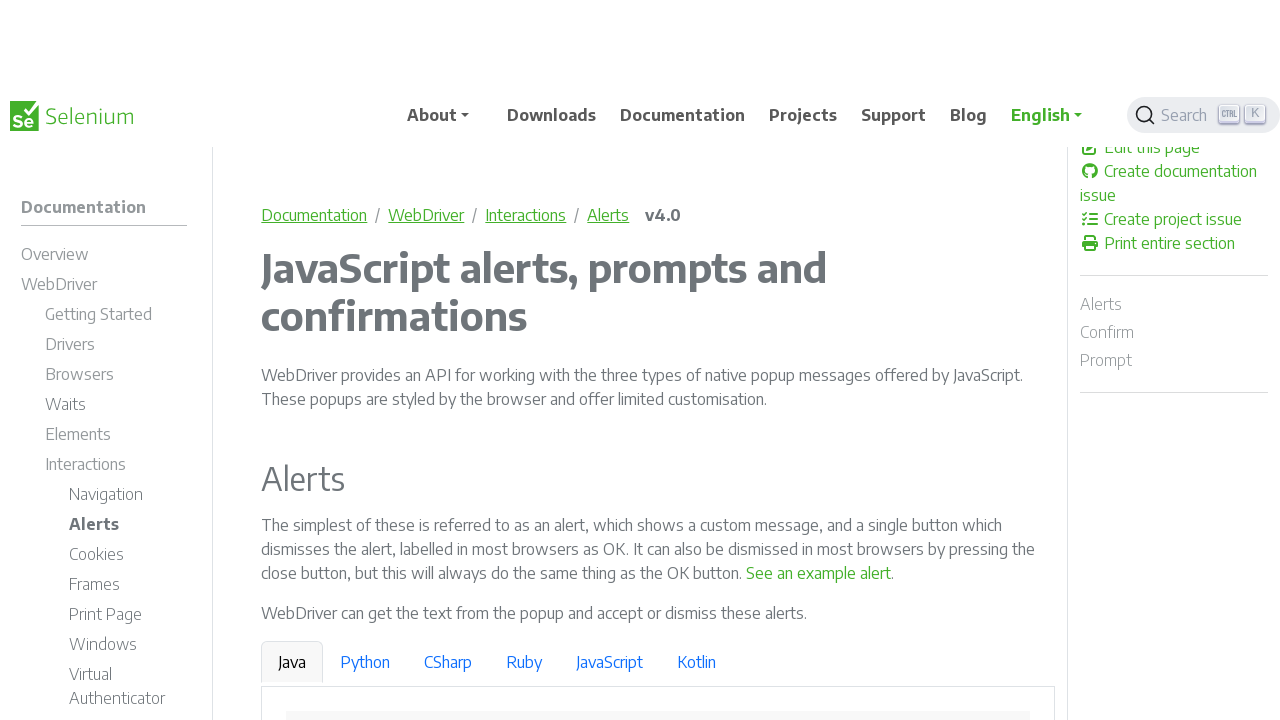

Waited for 'See a sample prompt' link to be available
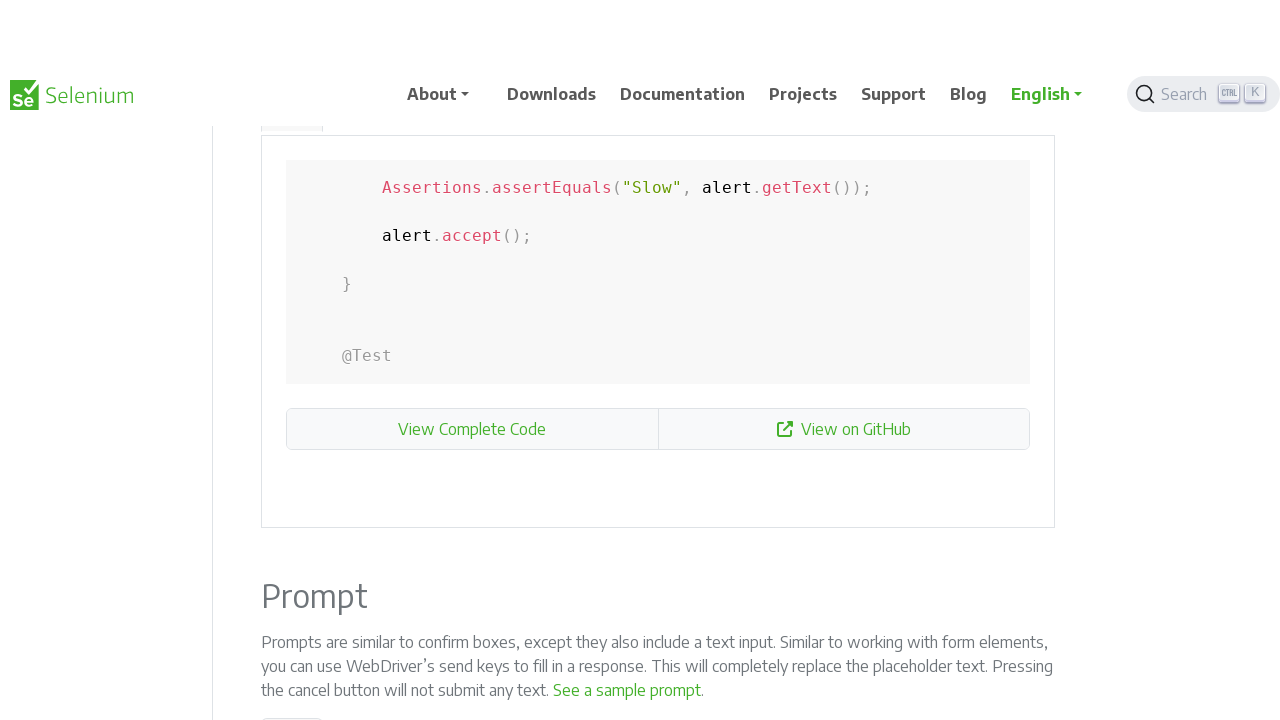

Clicked 'See a sample prompt' link to trigger prompt alert at (627, 622) on xpath=//a[normalize-space()='See a sample prompt']
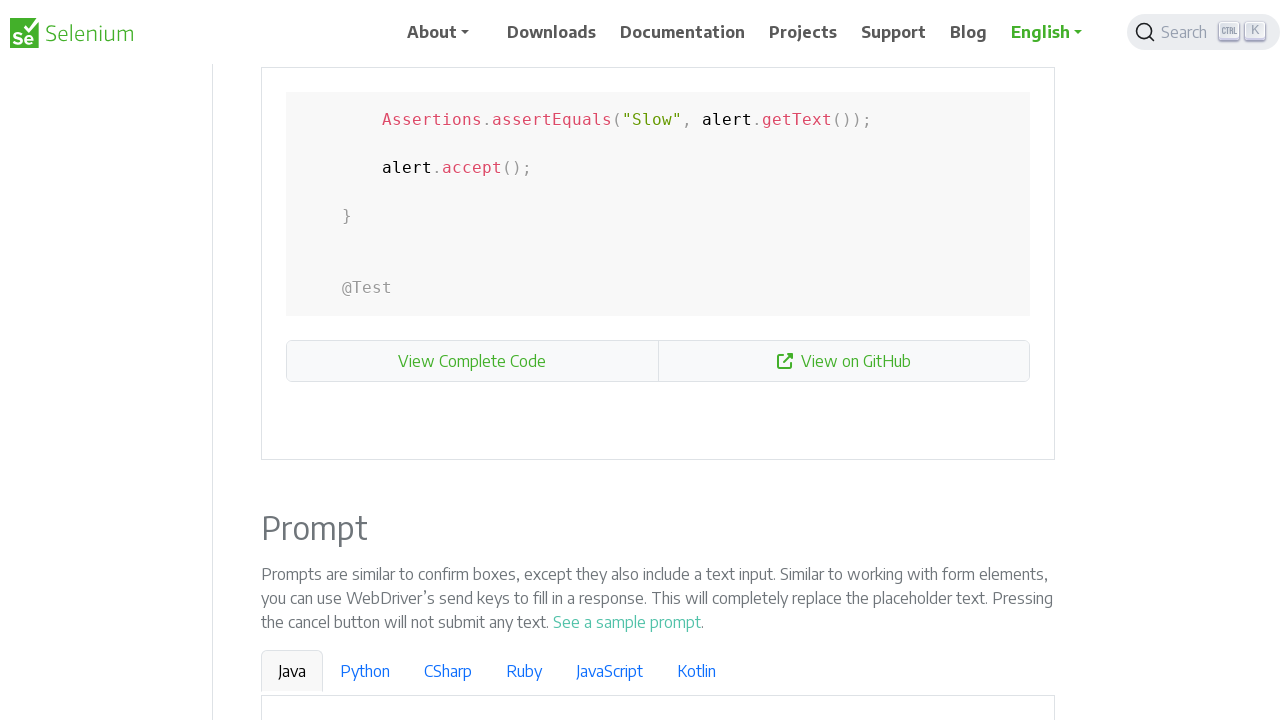

Waited for dialog handling to complete
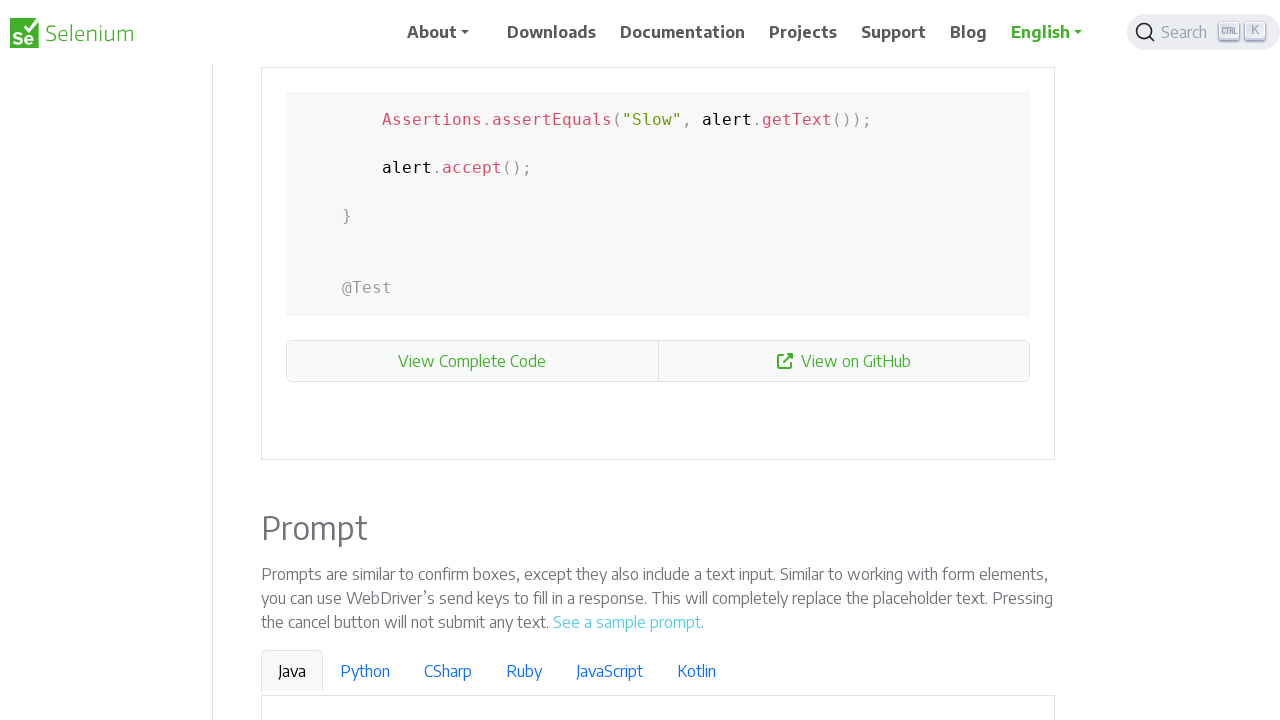

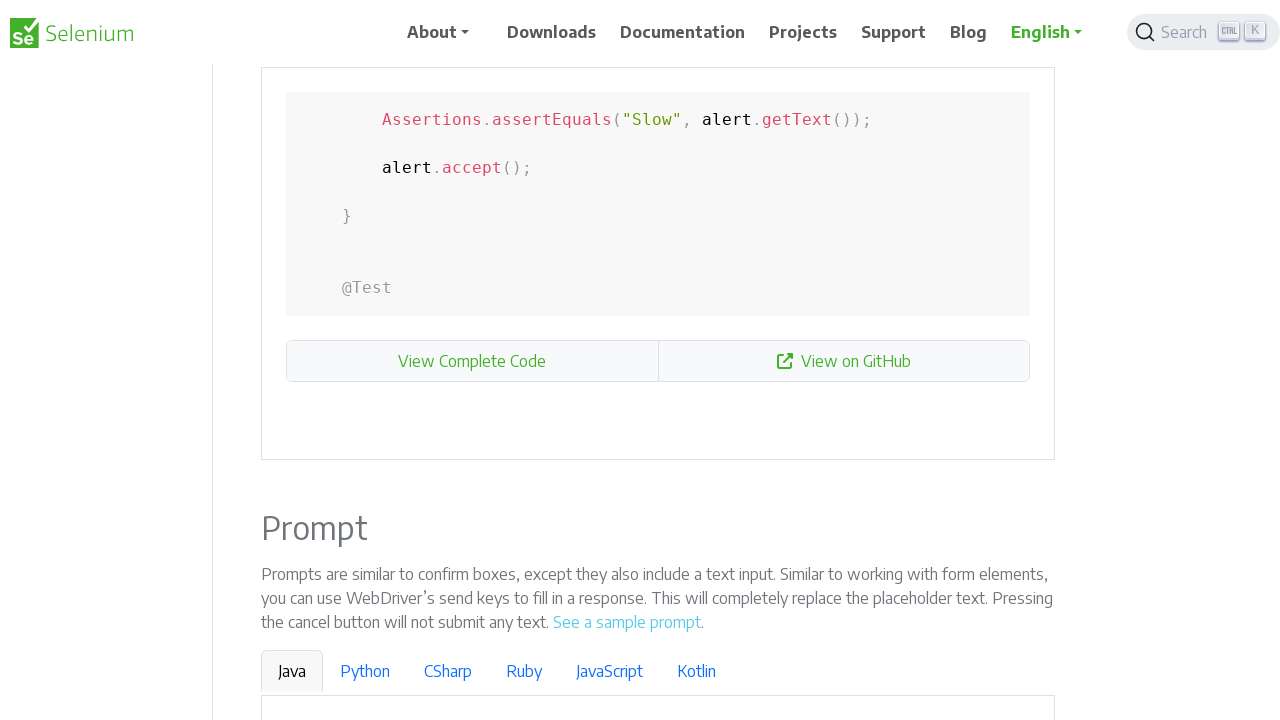